Tests drag and drop functionality by dragging a draggable element and dropping it onto a droppable target area on the jQuery UI demo page.

Starting URL: http://jqueryui.com/resources/demos/droppable/default.html

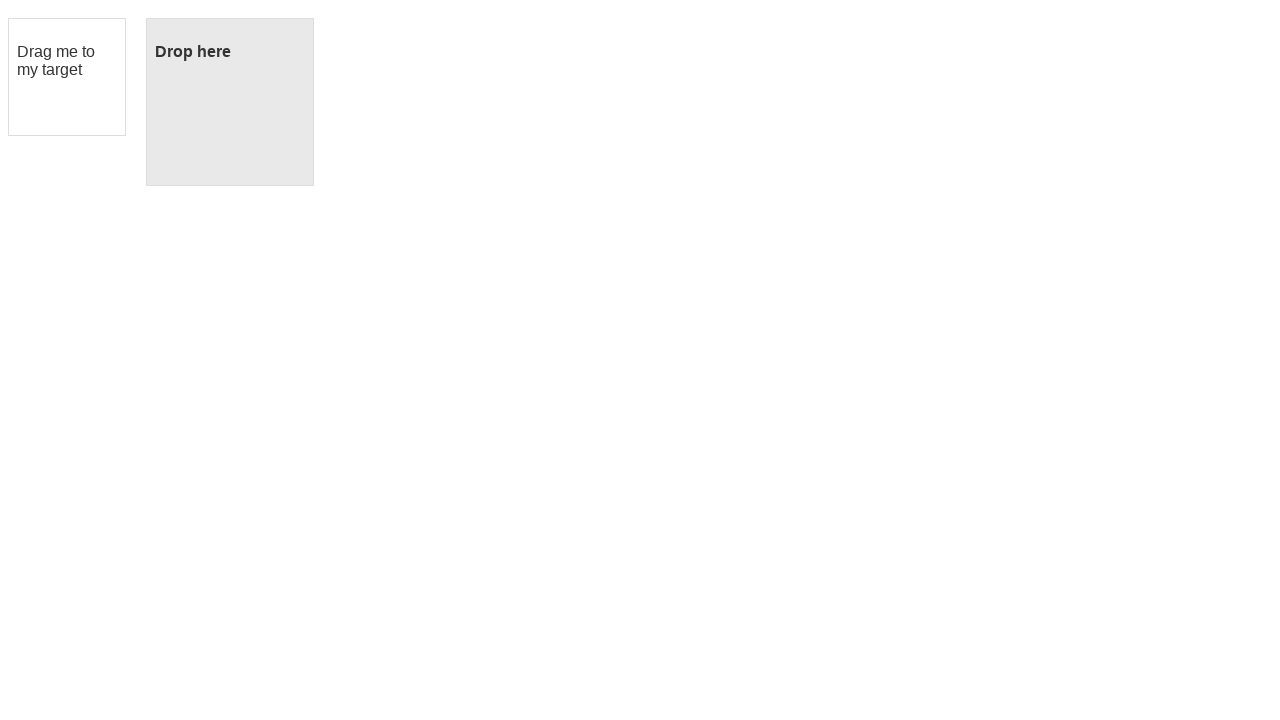

Waited for draggable element to be visible
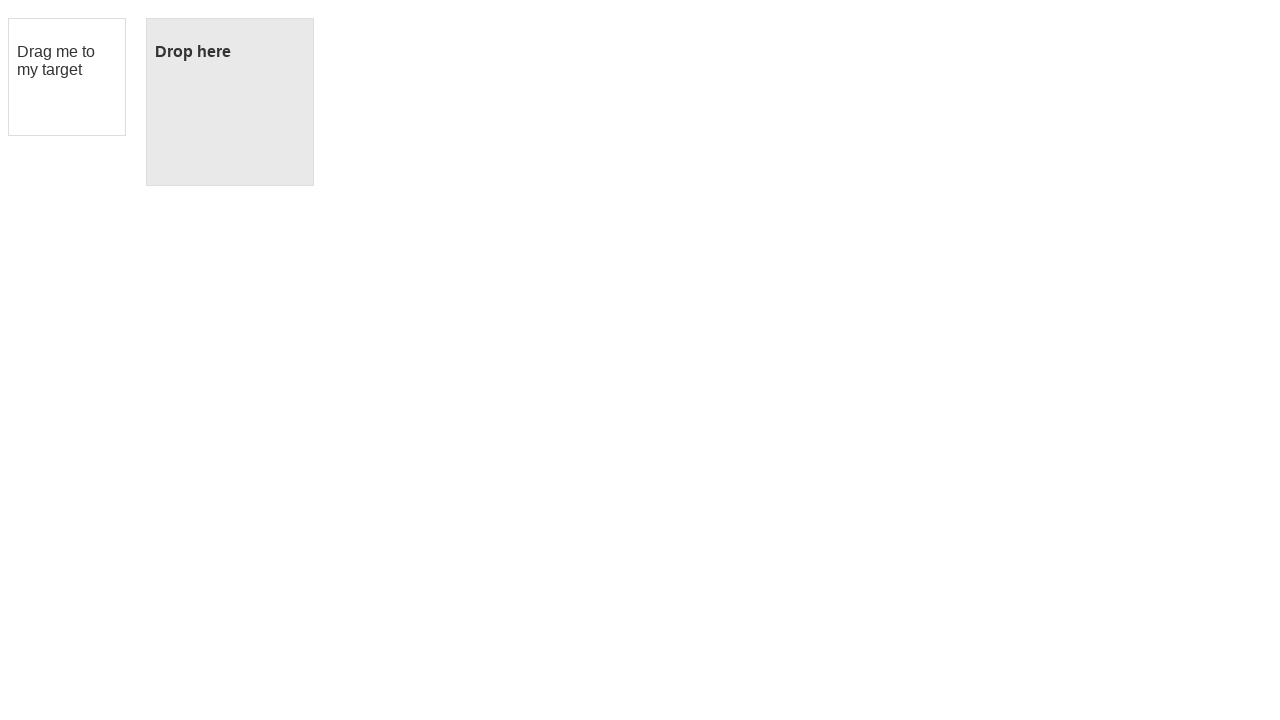

Waited for droppable element to be visible
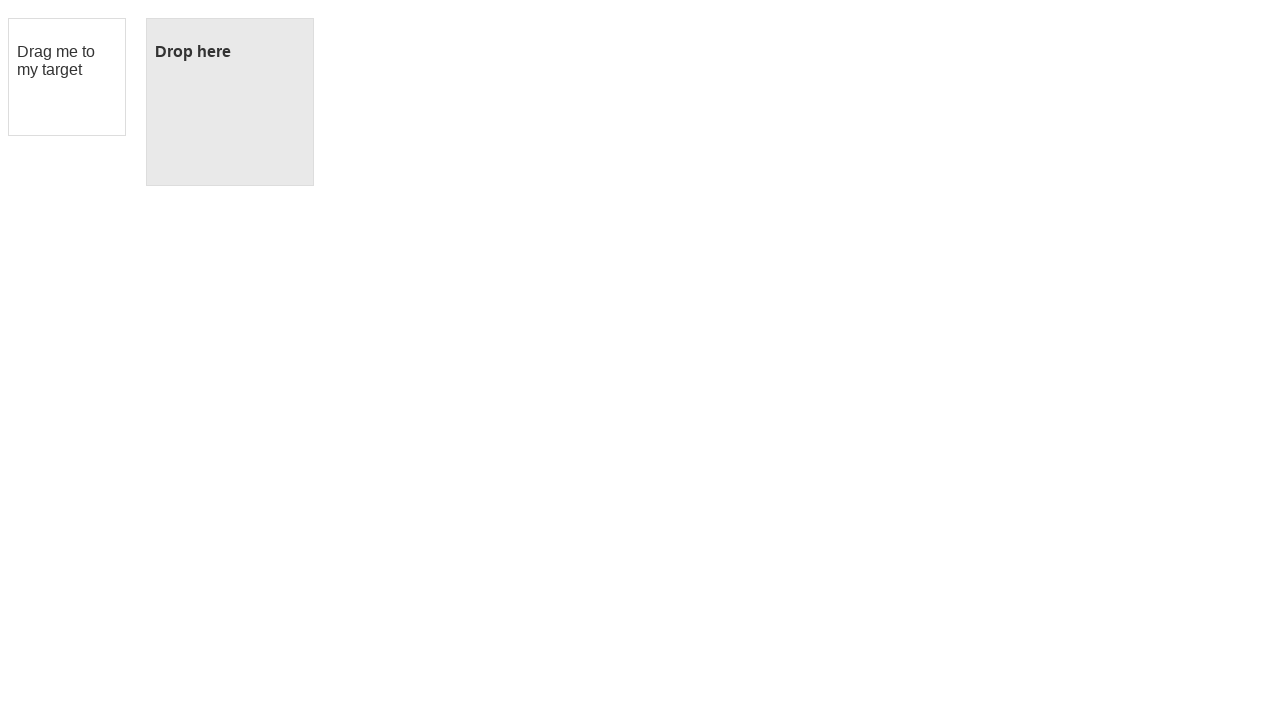

Dragged draggable element and dropped it onto droppable target at (230, 102)
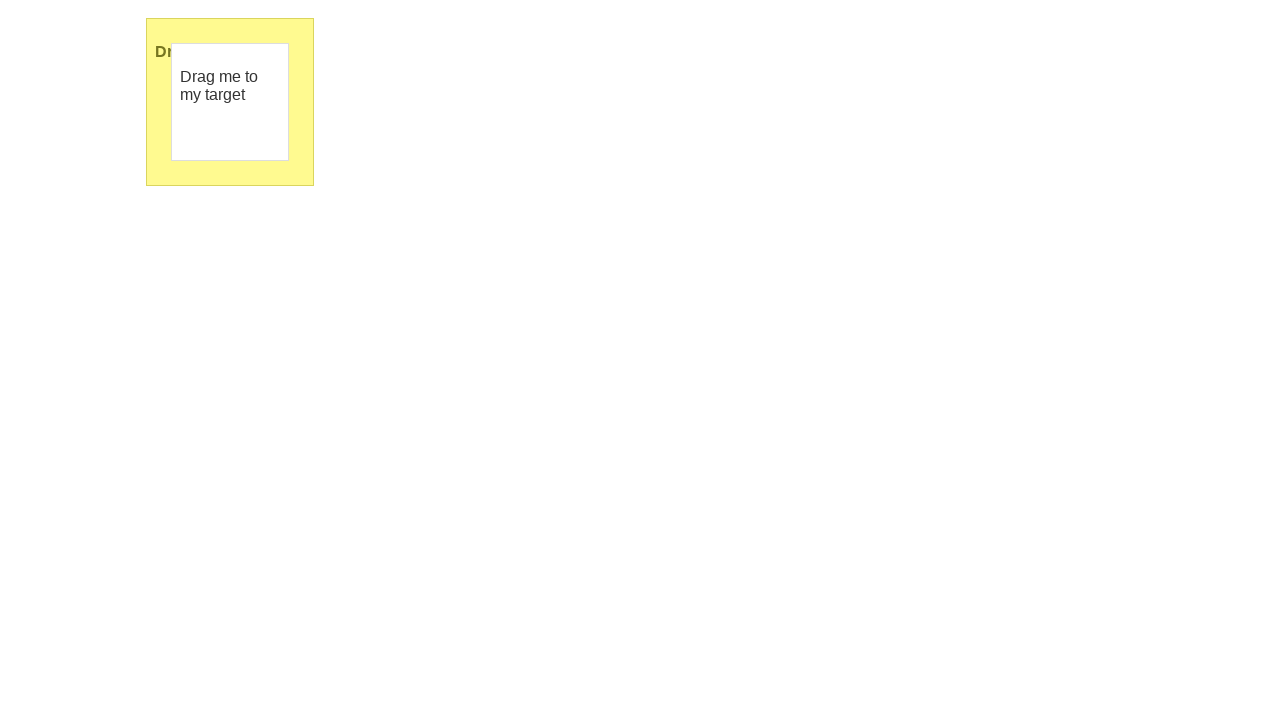

Verified drop was successful - droppable element now shows 'Dropped!' text
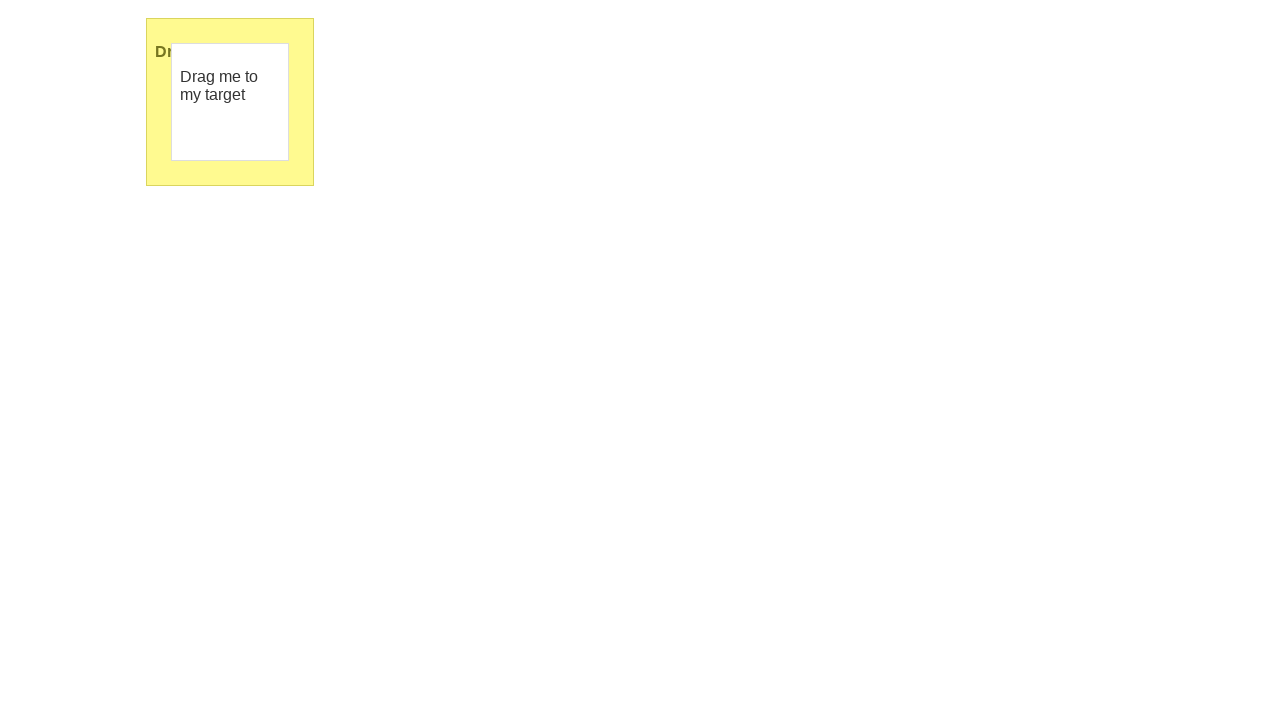

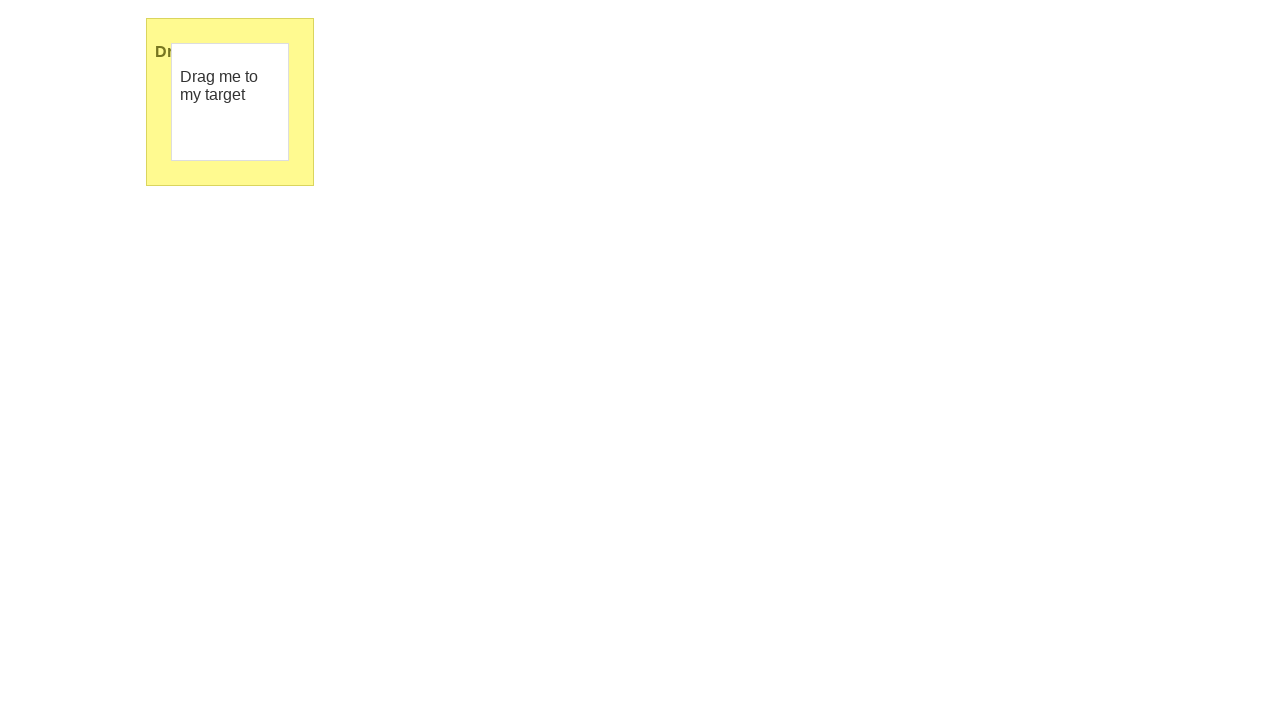